Navigates to the Automation Talks website and verifies the page loads by checking the title

Starting URL: https://www.automationtalks.com

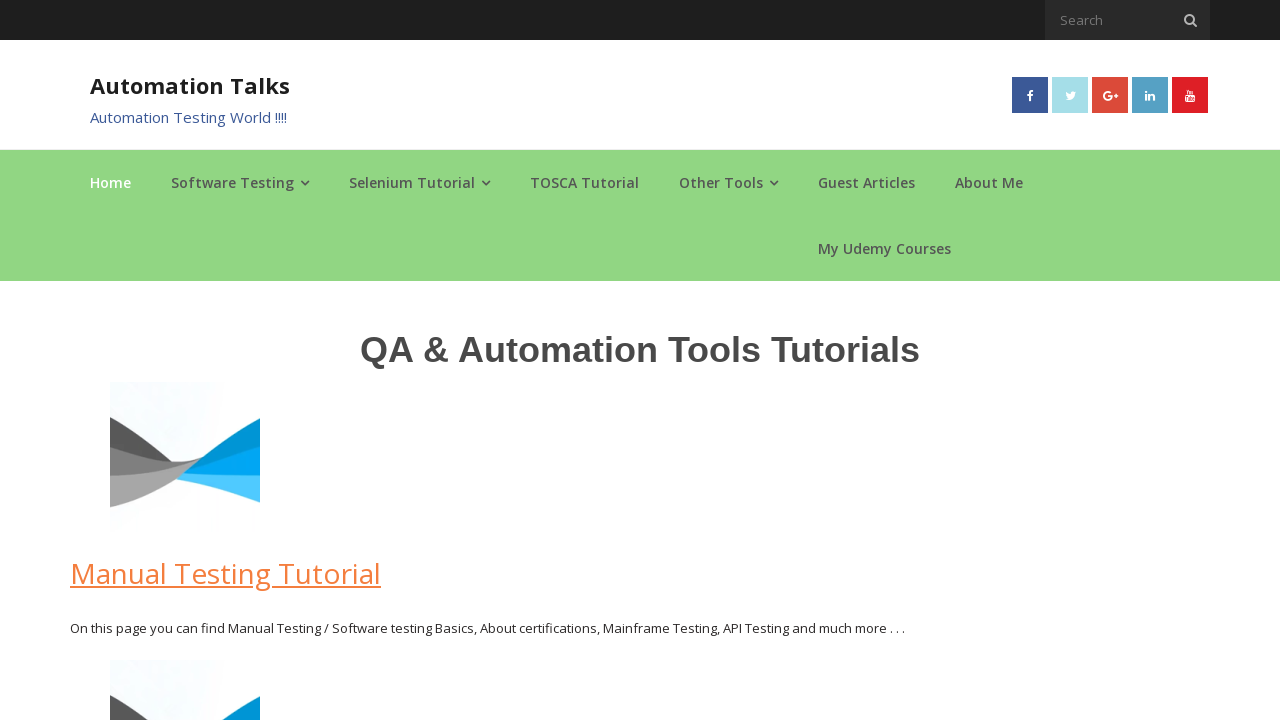

Navigated to https://www.automationtalks.com
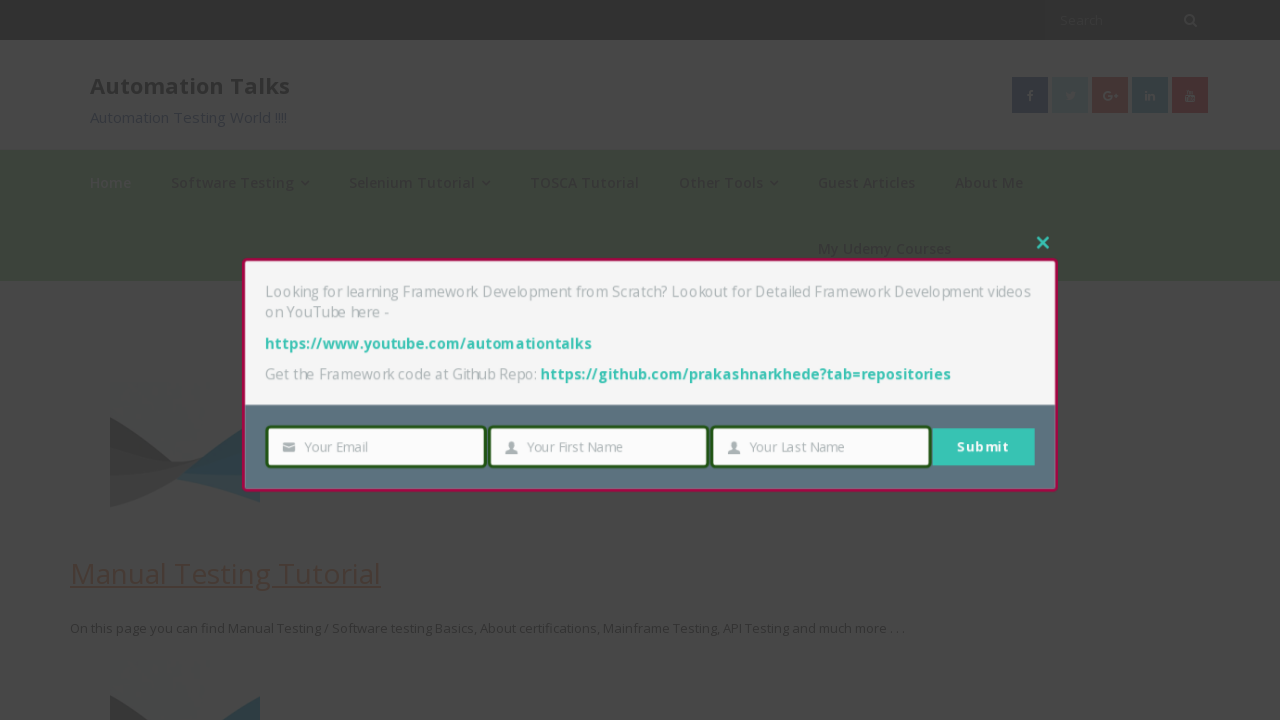

Page loaded with domcontentloaded state
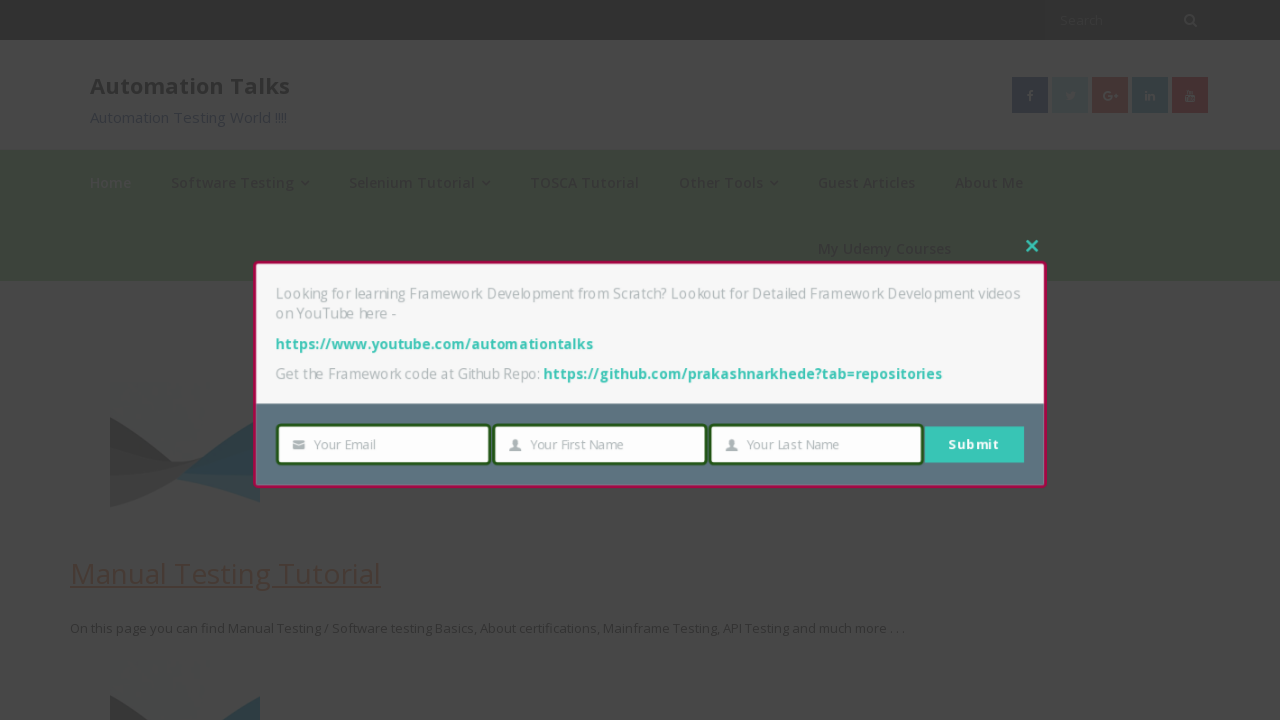

Retrieved page title: AutomationTalks - Learn Automation Testing
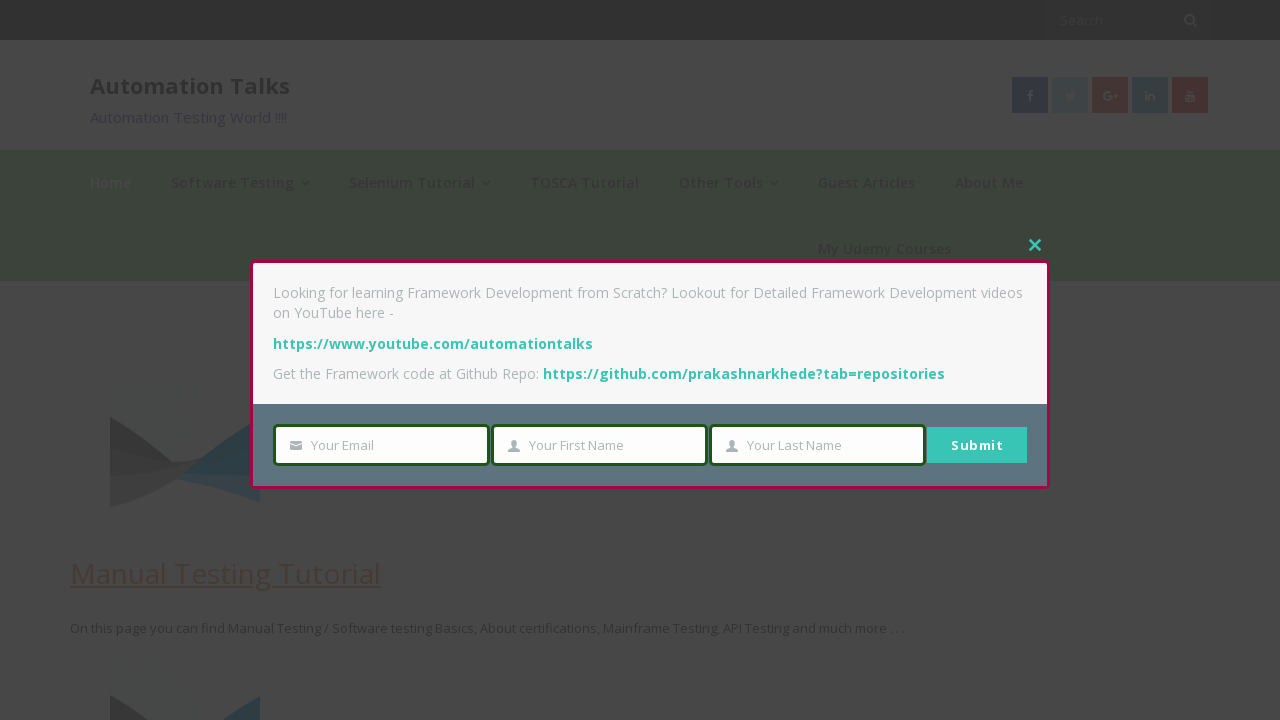

Printed title: AutomationTalks - Learn Automation Testing
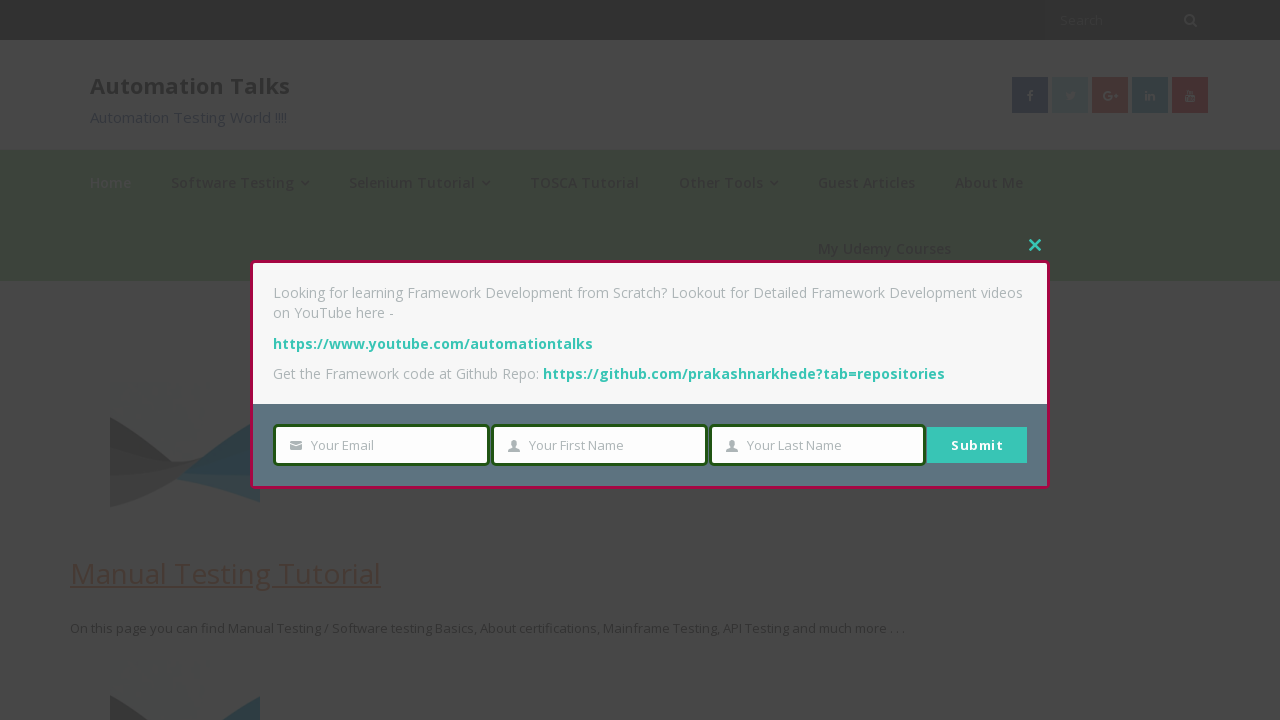

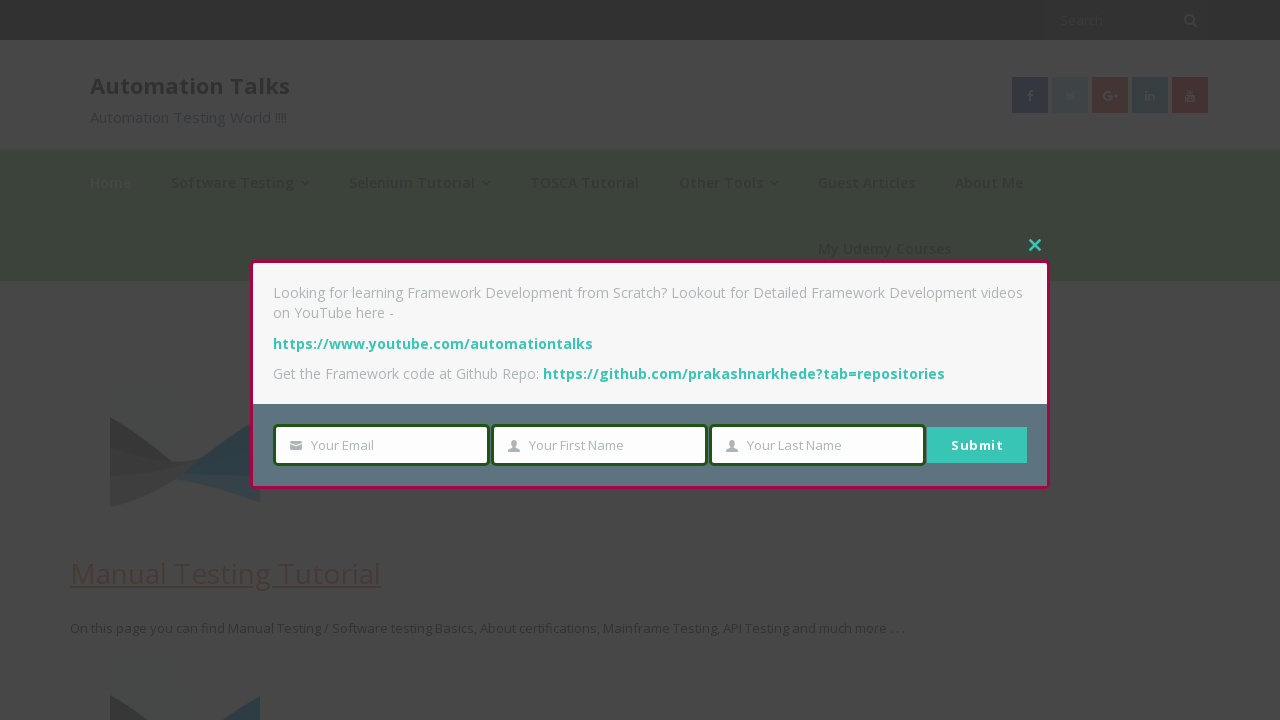